Tests explicit wait functionality by waiting for a timer button to become clickable and then clicking it

Starting URL: https://omayo.blogspot.com/p/page7.html

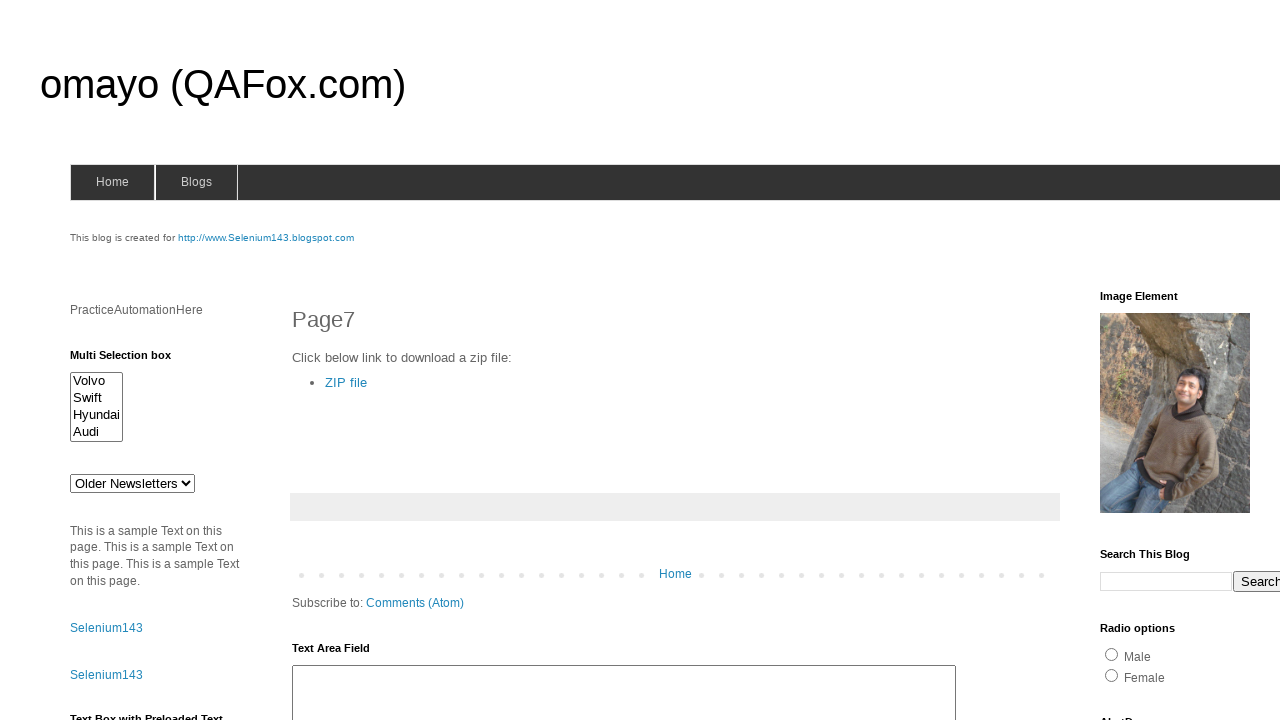

Waited for timer button to become visible
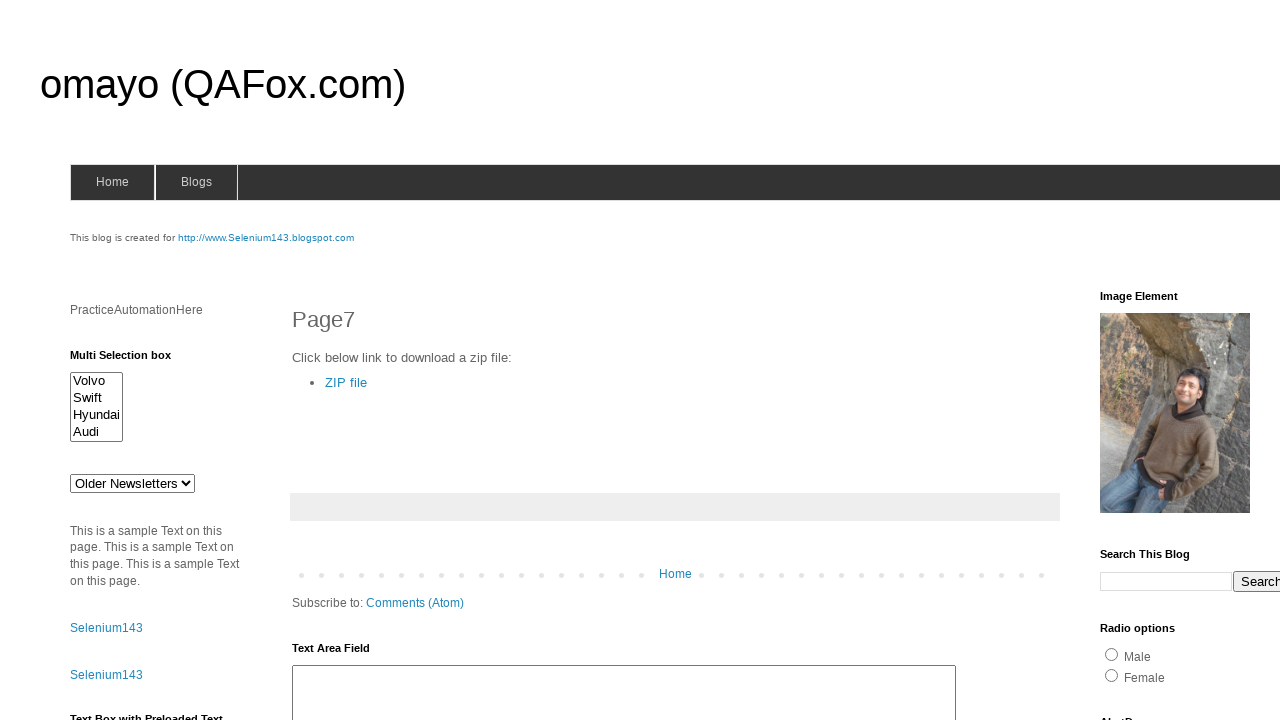

Clicked the timer button at (100, 361) on #timerButton
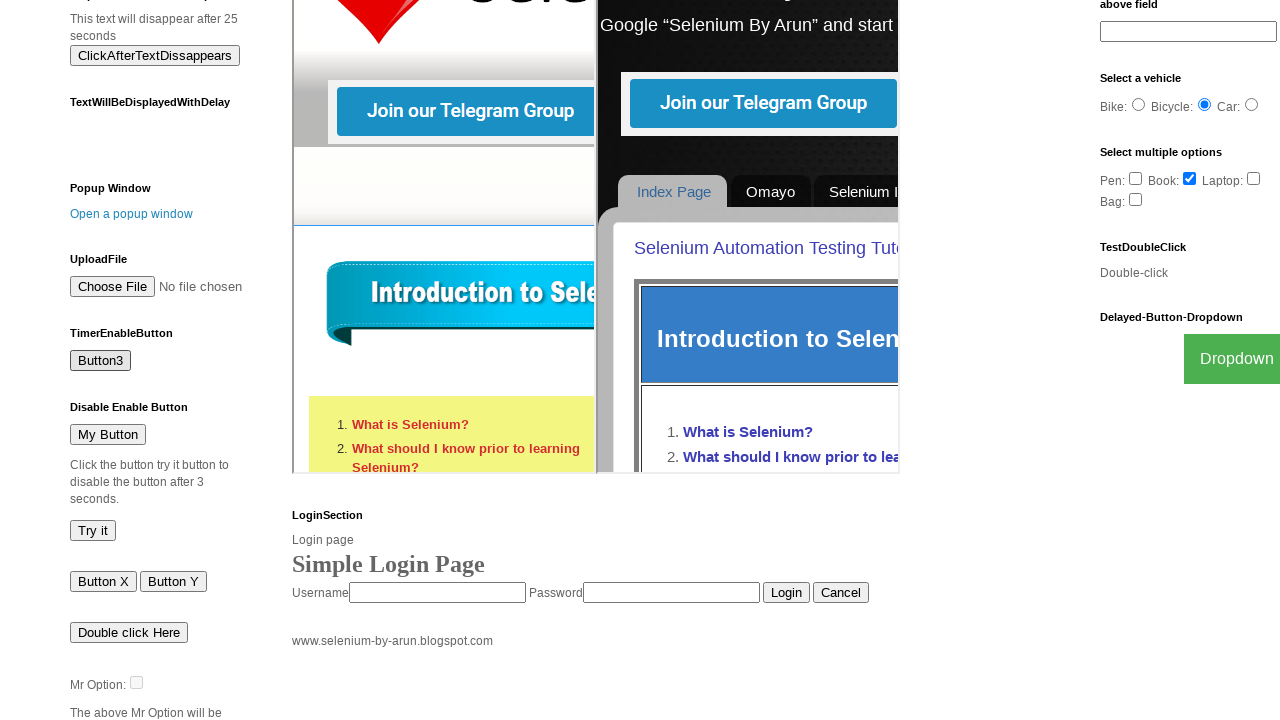

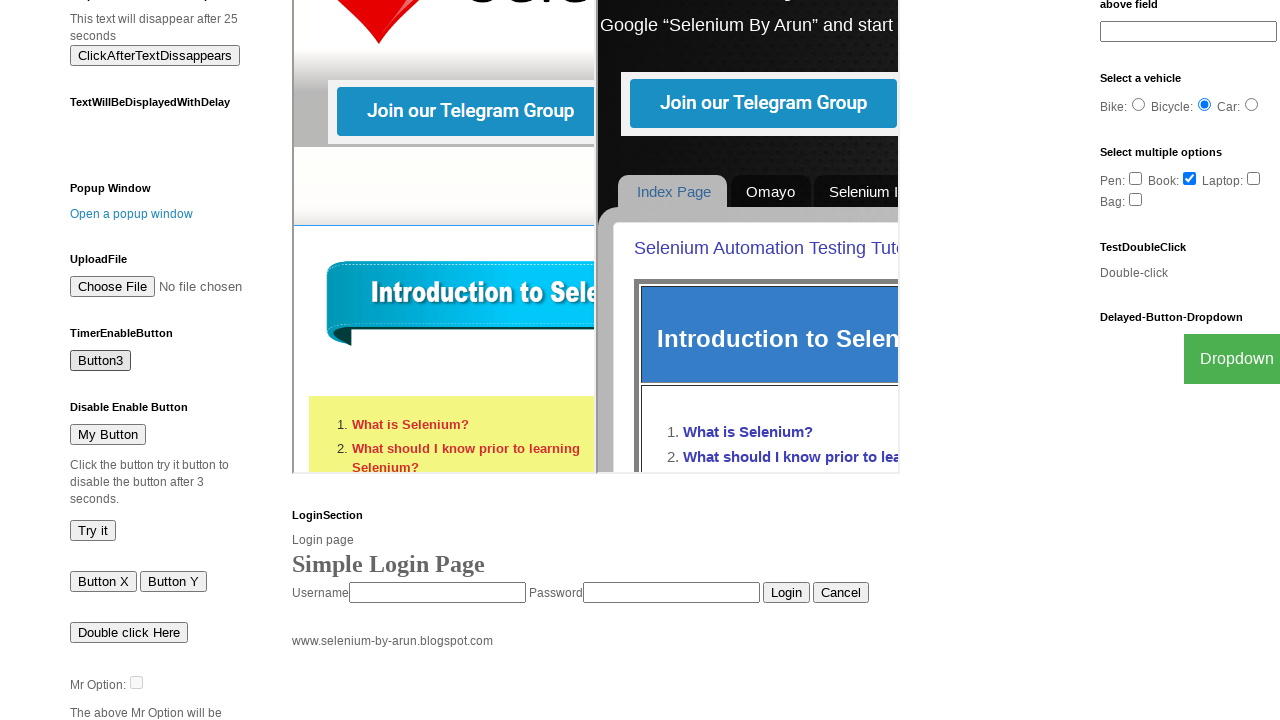